Tests the enable and disable button functionality by scrolling to the section, clicking the disable button, waiting, then clicking the enable button.

Starting URL: https://codenboxautomationlab.com/practice/

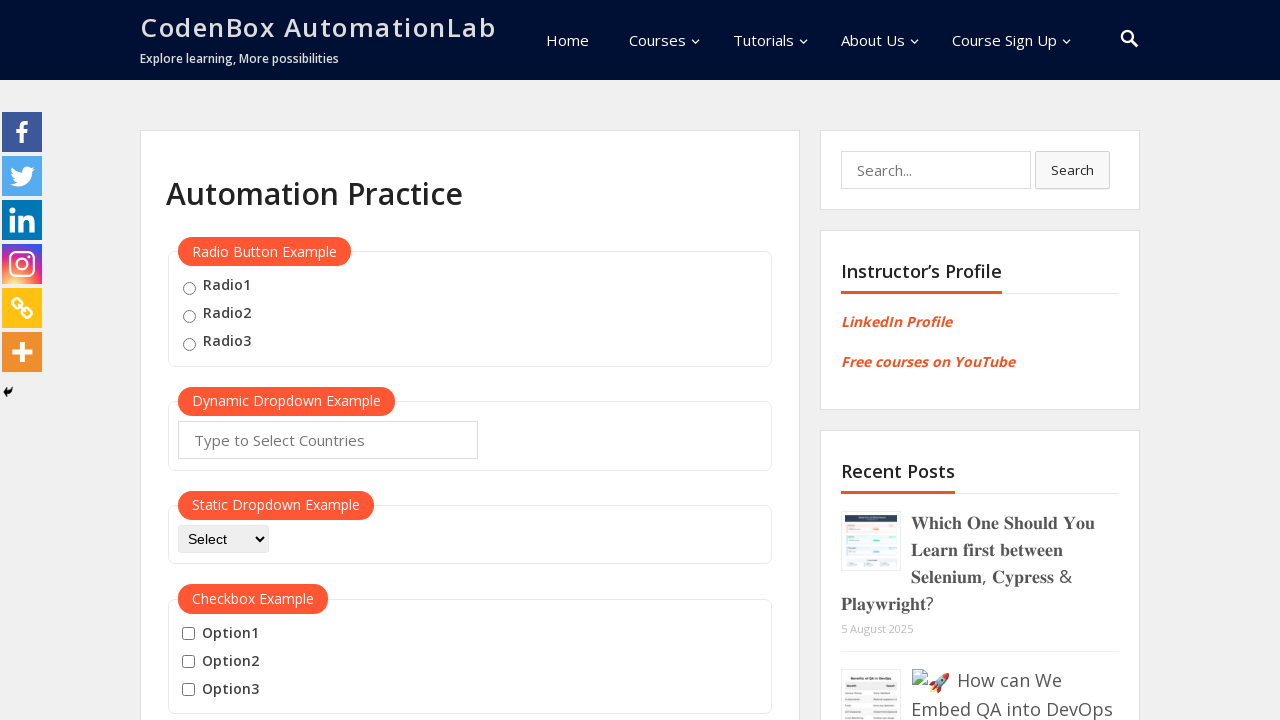

Scrolled to enable/disable button section
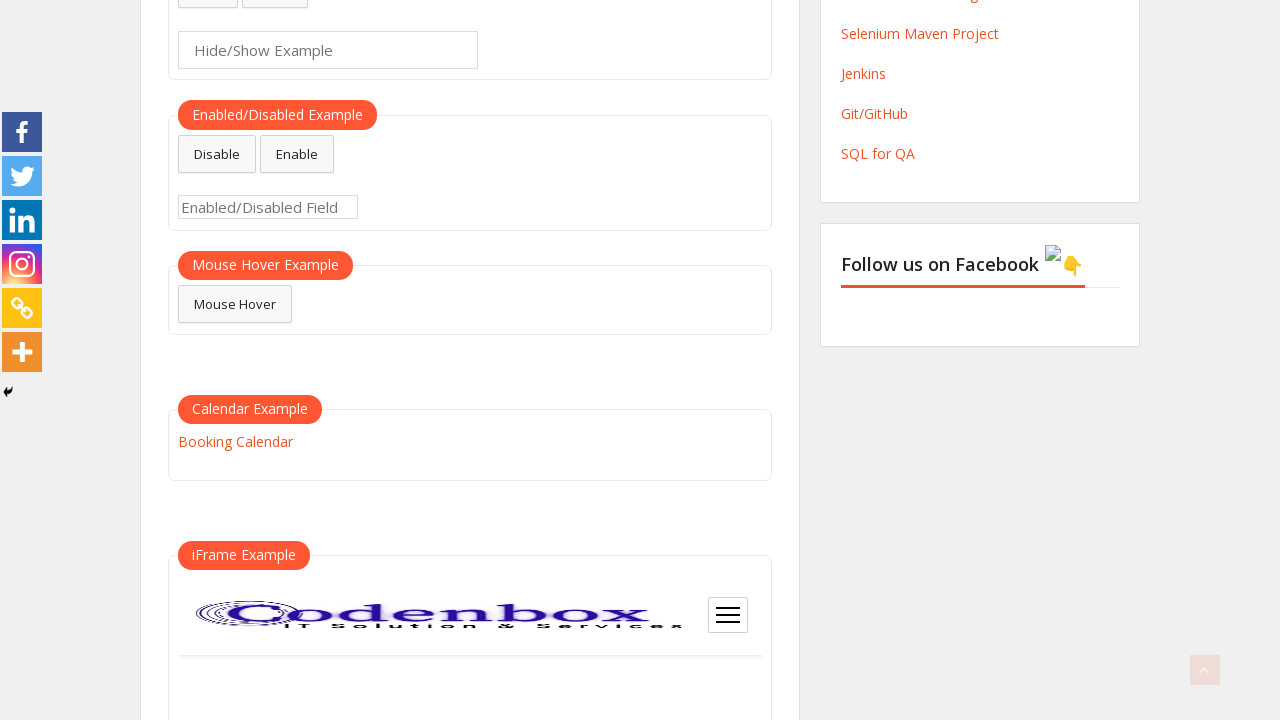

Clicked the disable button at (217, 154) on input#disabled-button
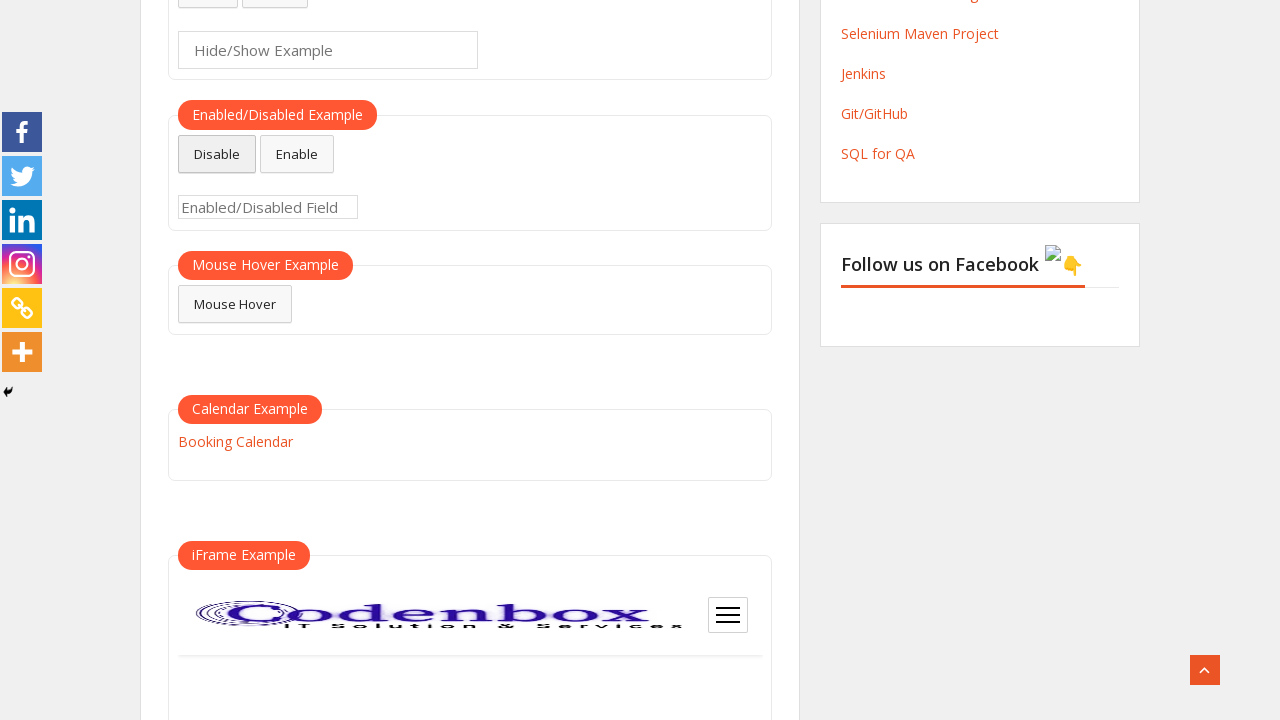

Waited 2 seconds after disabling button
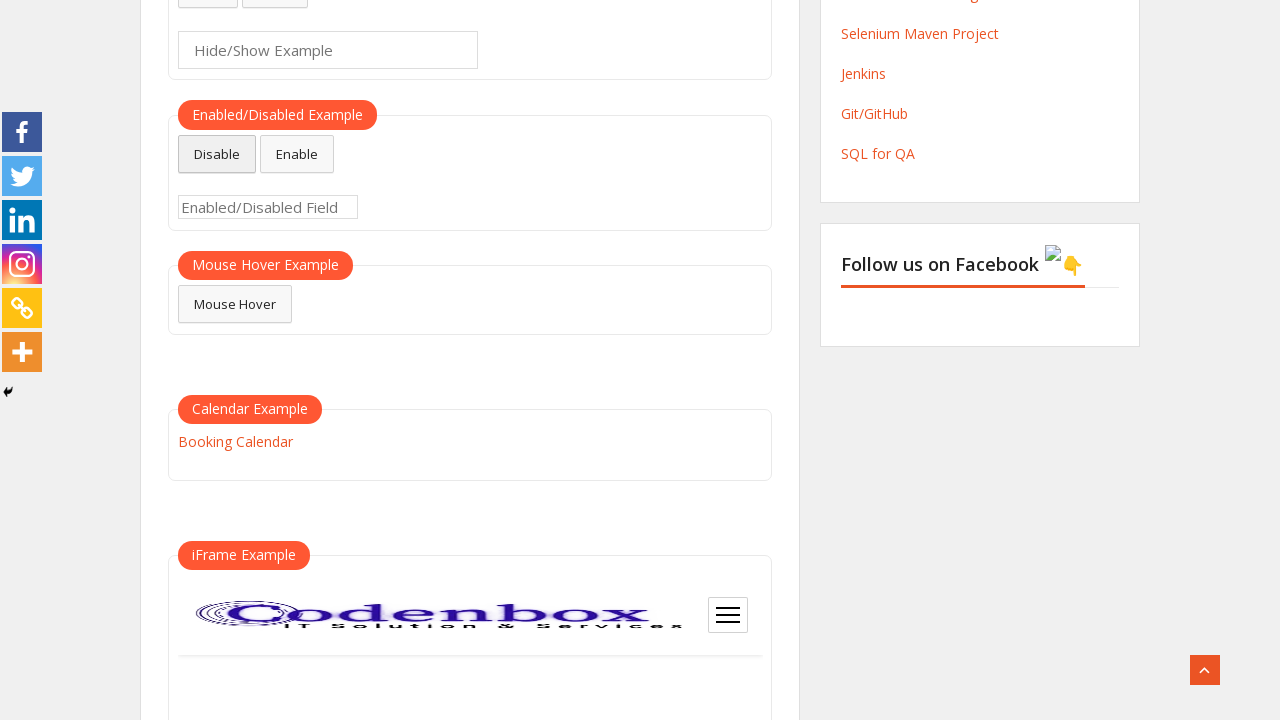

Clicked the enable button at (297, 154) on input#enabled-button
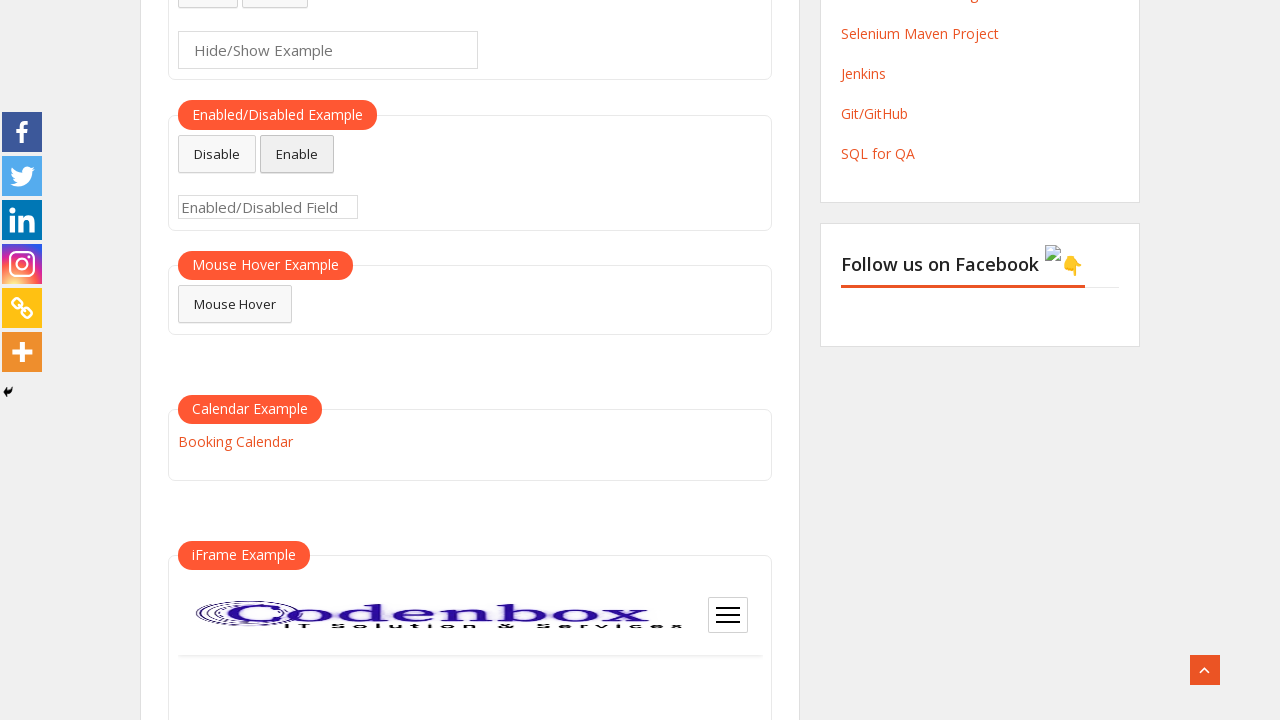

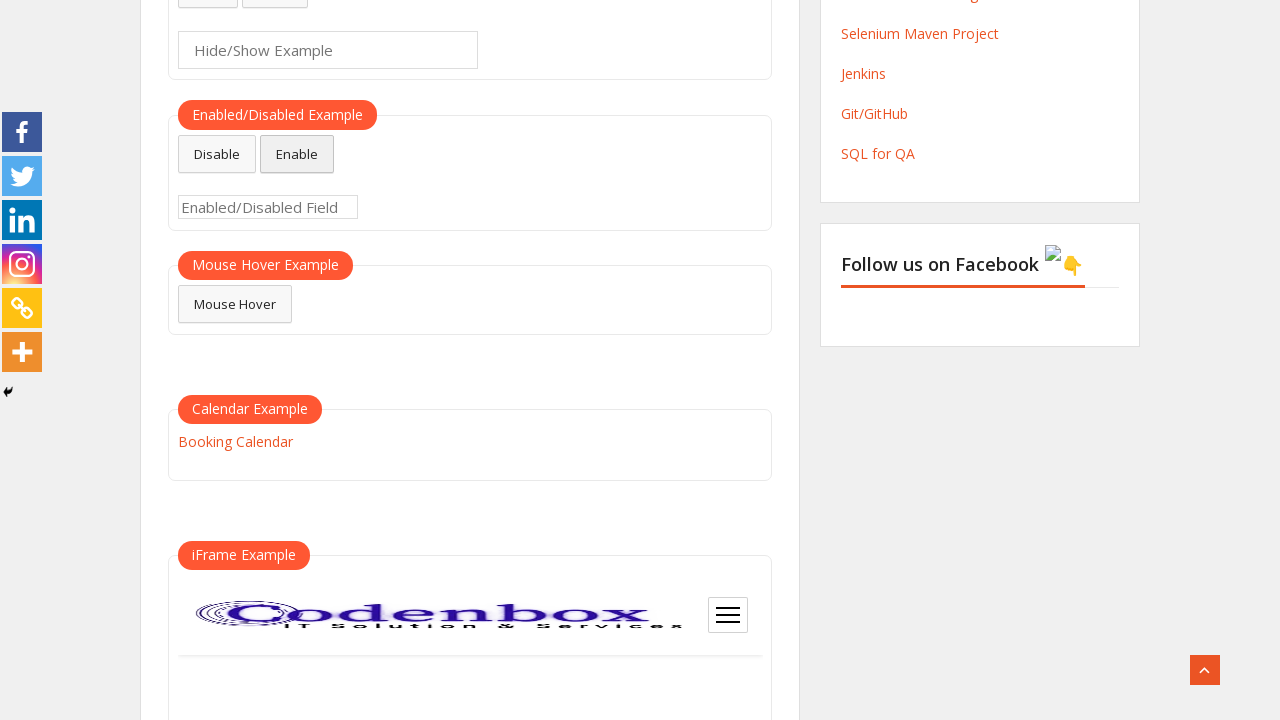